Navigates to the Bubble Sort obstacle page

Starting URL: https://obstaclecourse.tricentis.com/Obstacles/73589

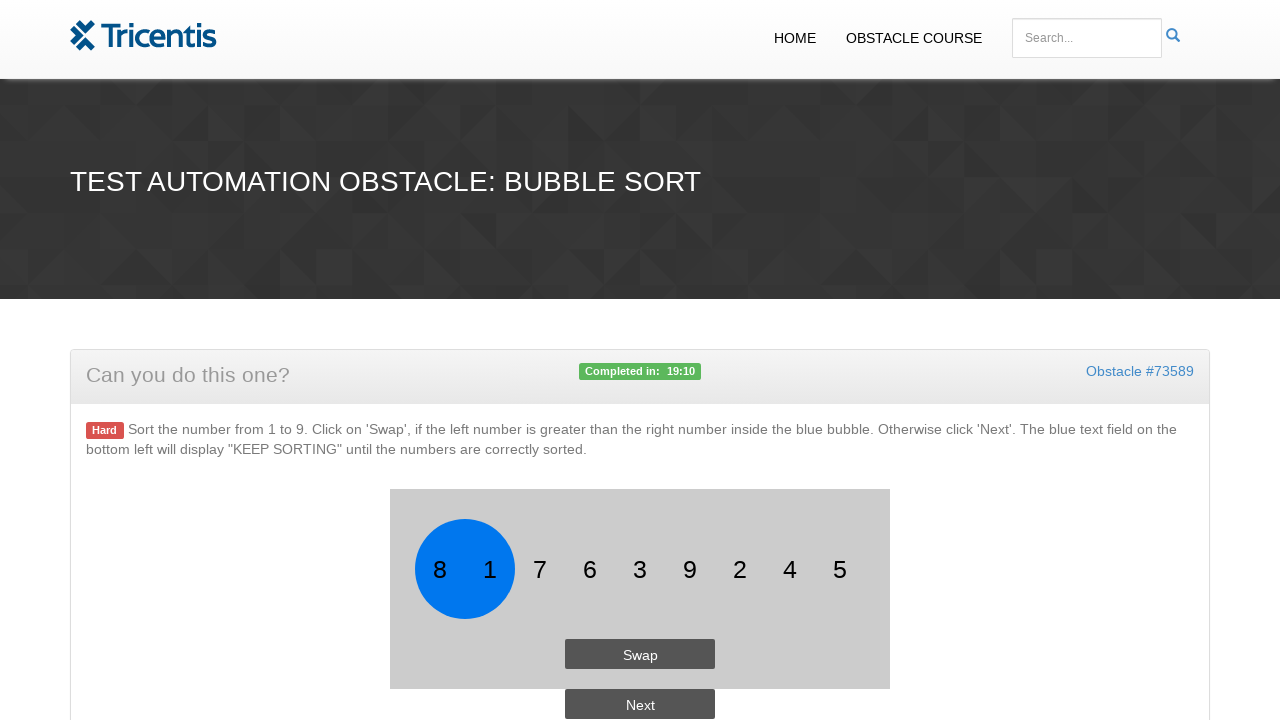

Navigated to Bubble Sort obstacle page
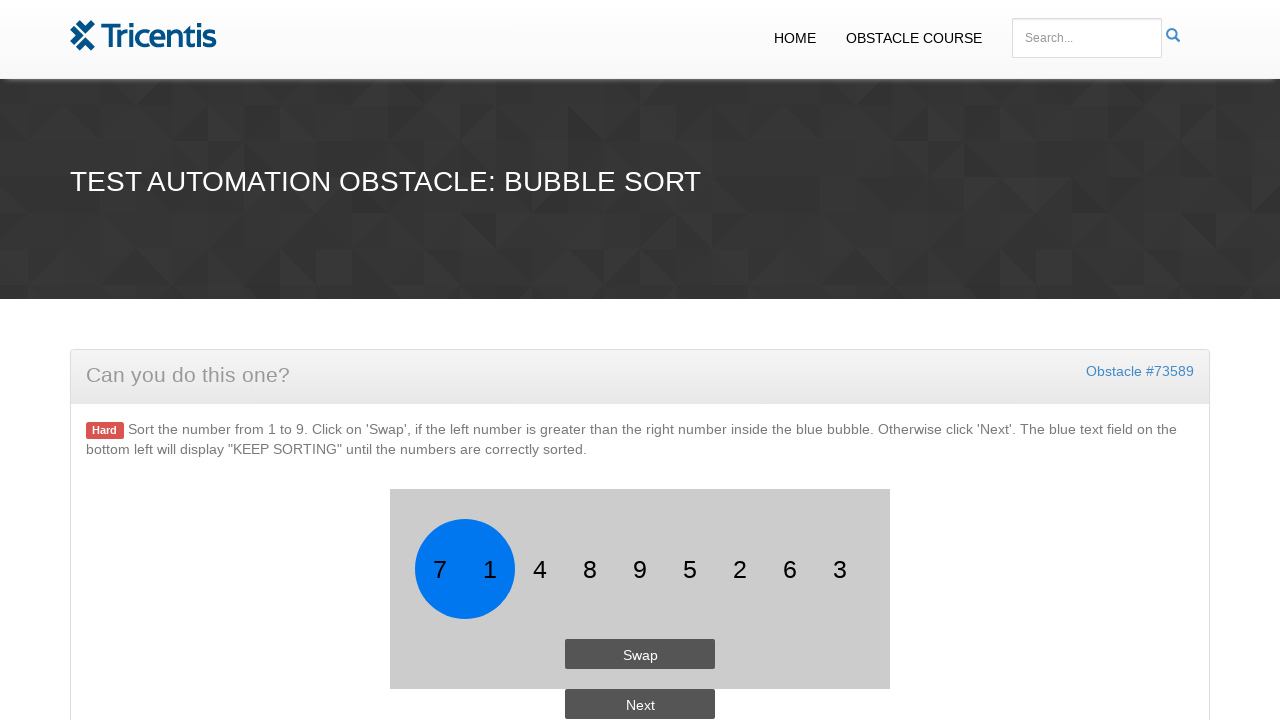

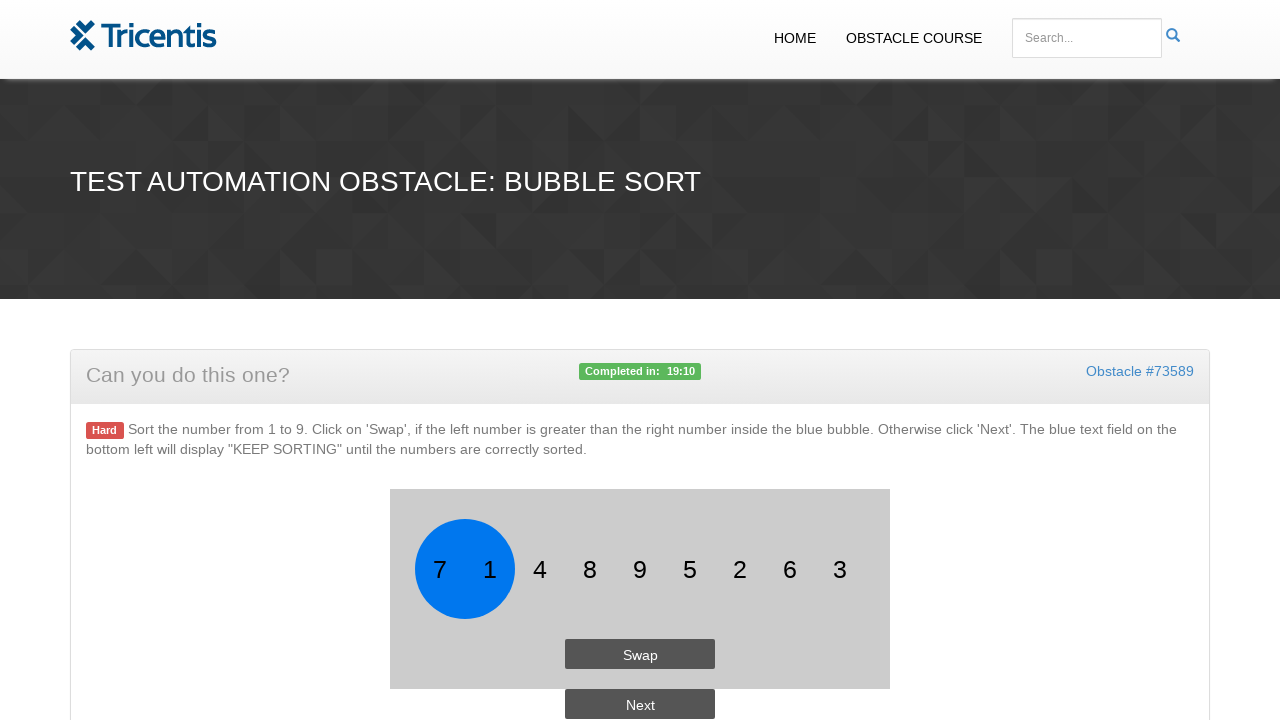